Navigates to the Pakistan Stock Exchange market summary page, scrolls to the bottom to load content, and verifies that market data tables are displayed with stock information.

Starting URL: https://www.psx.com.pk/market-summary/

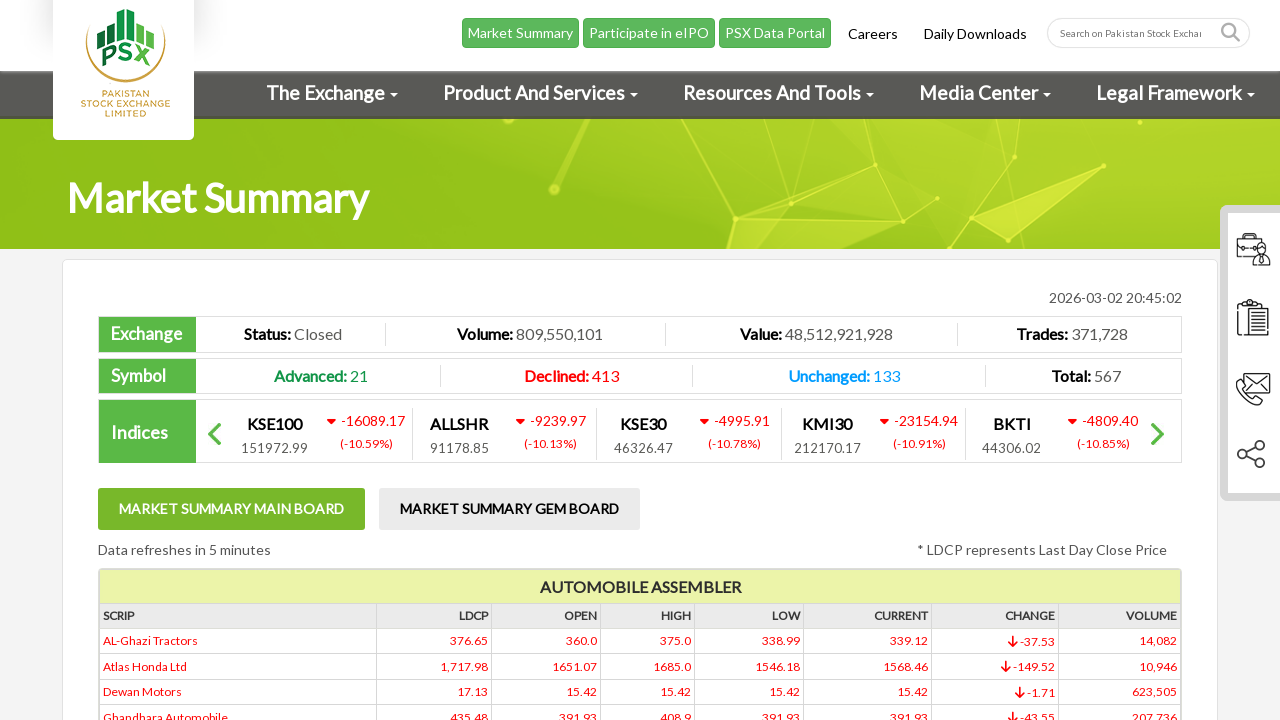

Navigated to Pakistan Stock Exchange market summary page
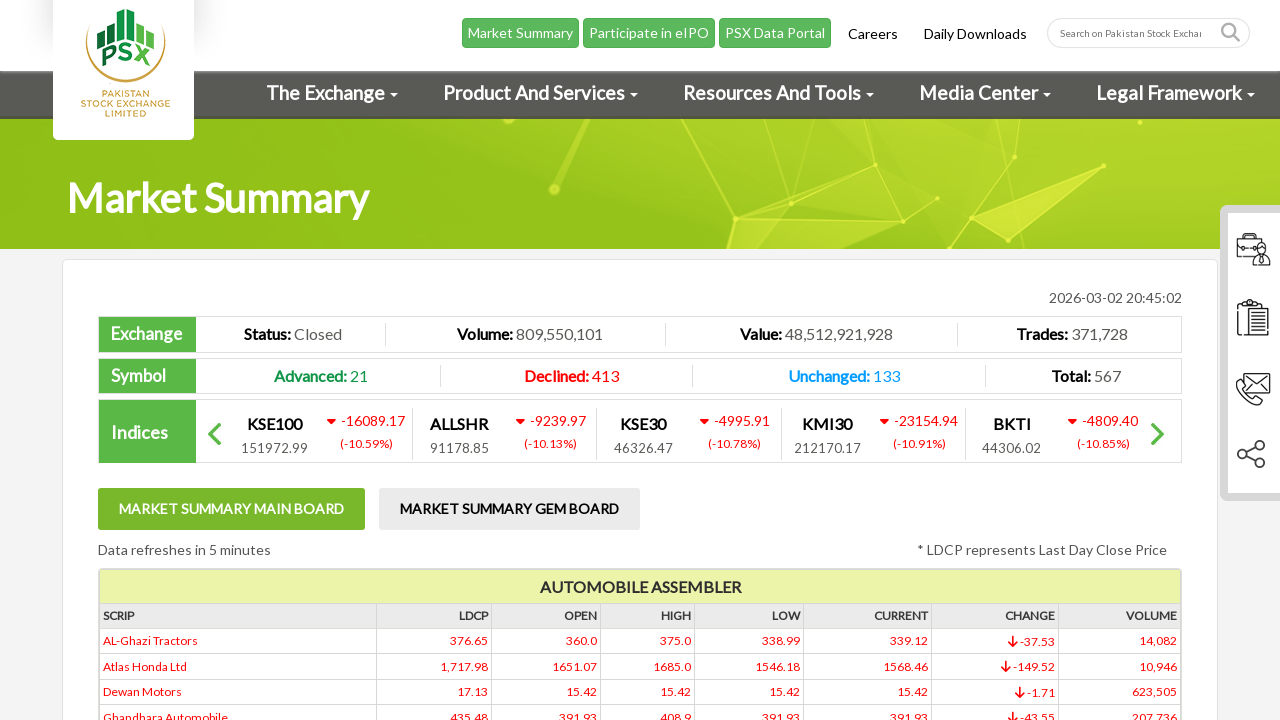

Scrolled to bottom of page to load all content
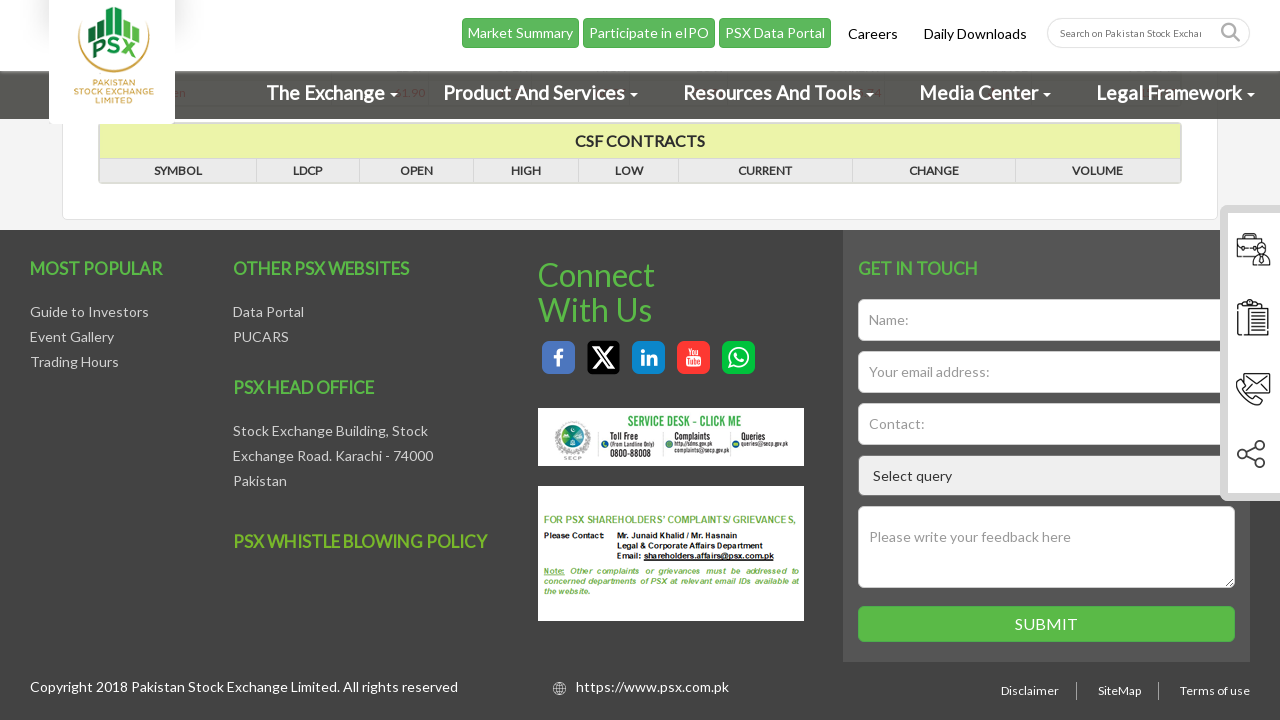

Market data tables loaded and visible
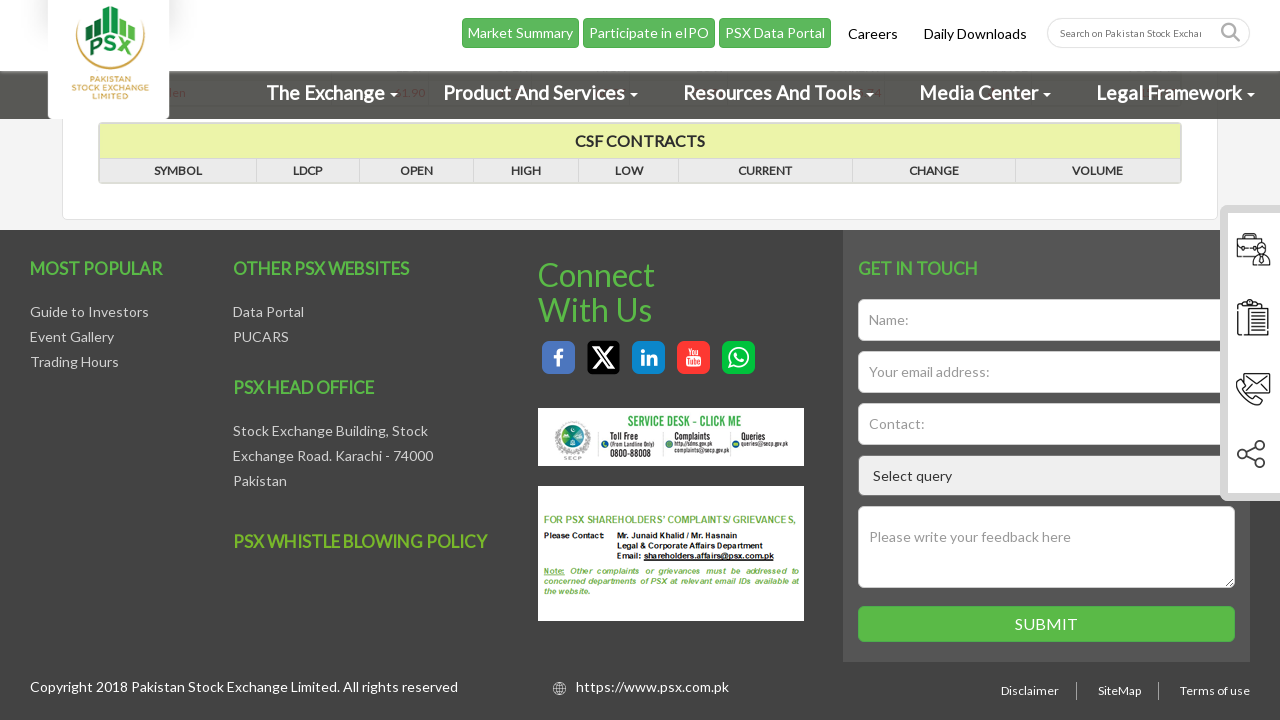

Stock information table rows with data verified as visible
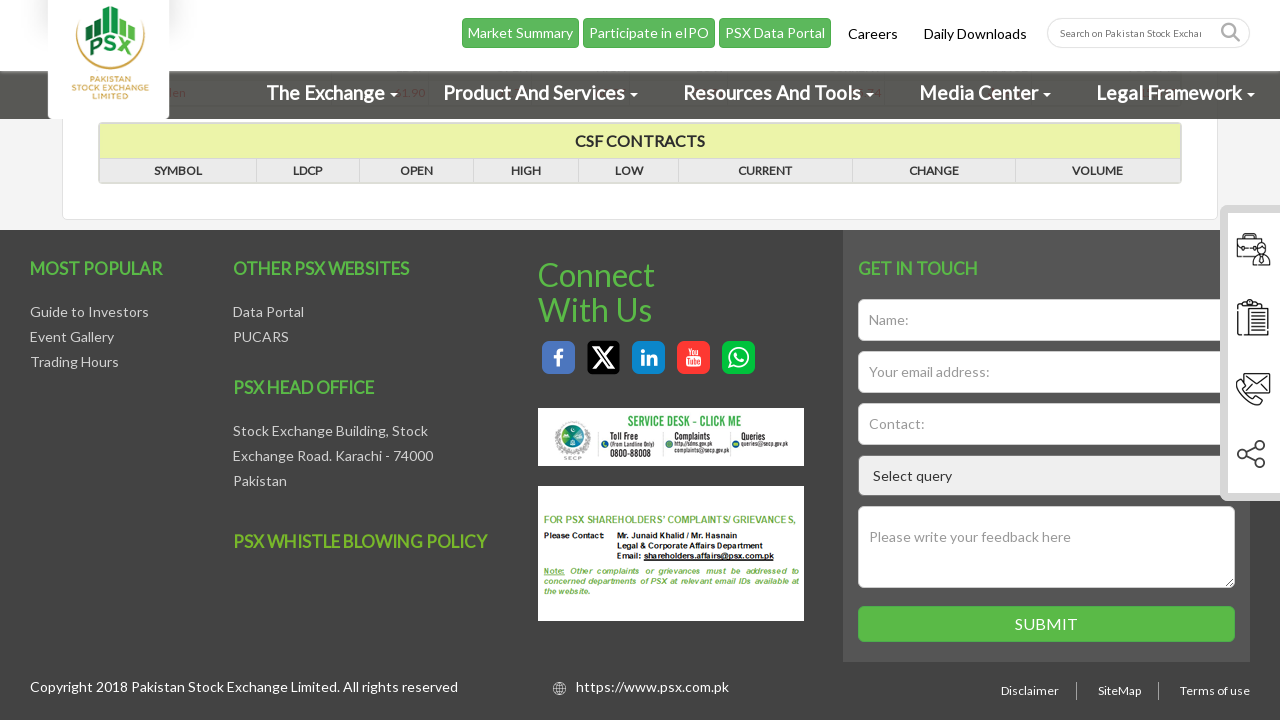

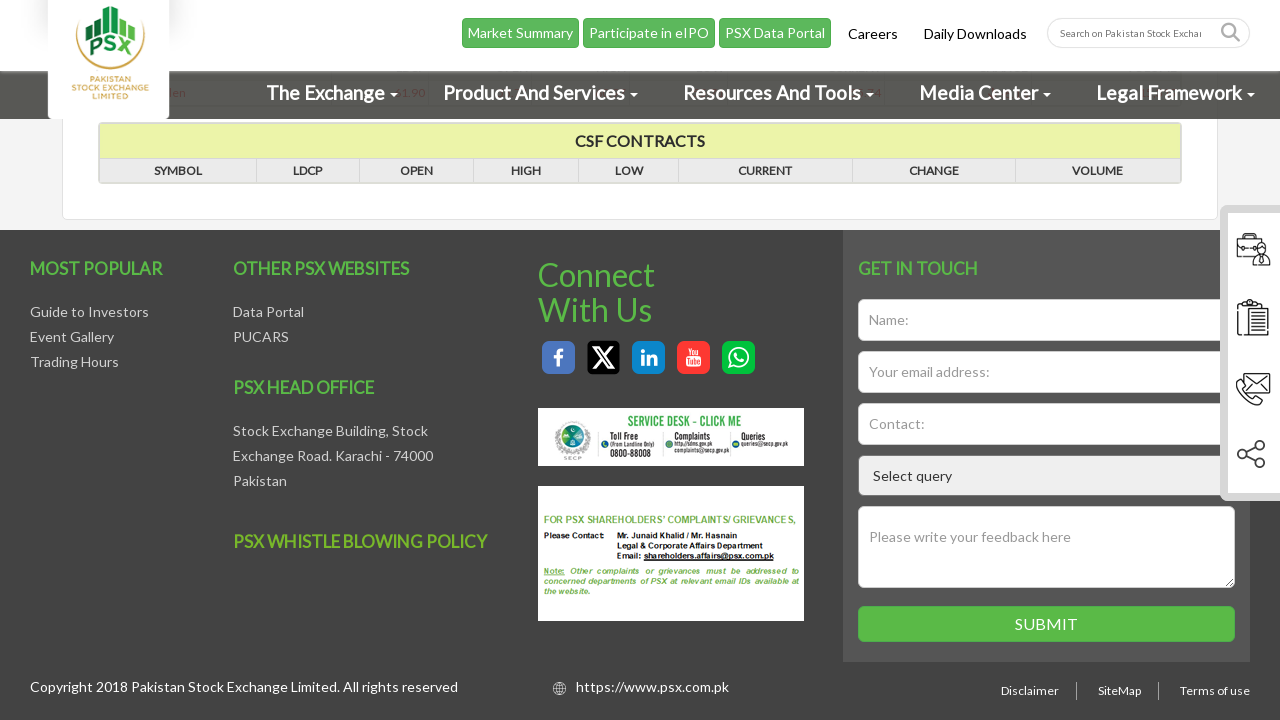